Tests CNPJ generator by clicking the generate button and verifying the generated CNPJ follows the formatted pattern with dots and dashes

Starting URL: https://www.4devs.com.br/gerador_de_cnpj

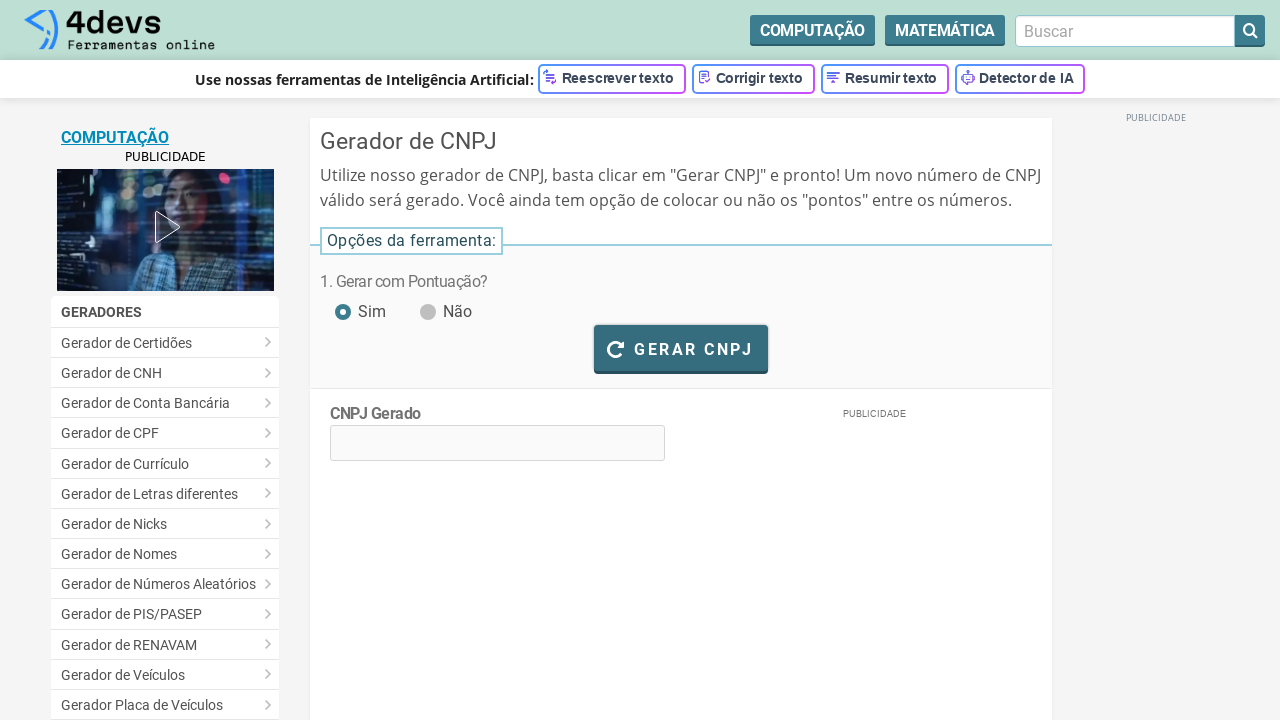

Navigated to CNPJ generator page
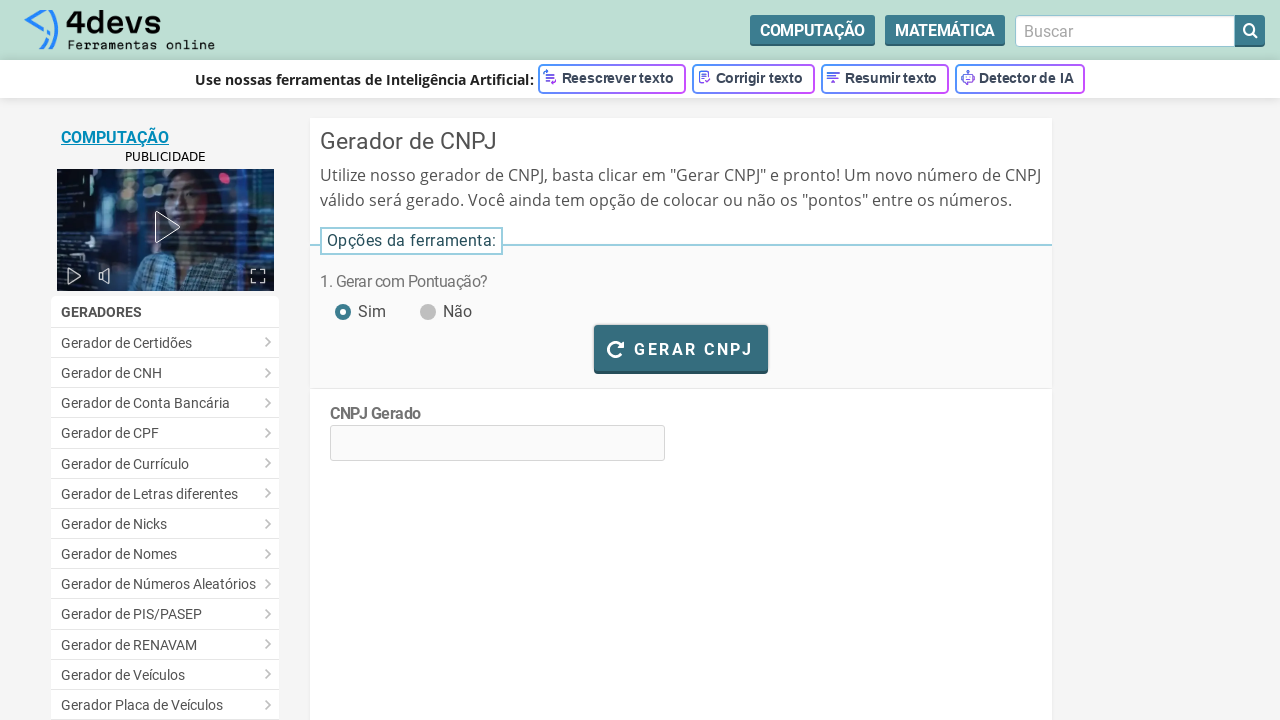

Clicked generate CNPJ button at (681, 348) on #bt_gerar_cnpj
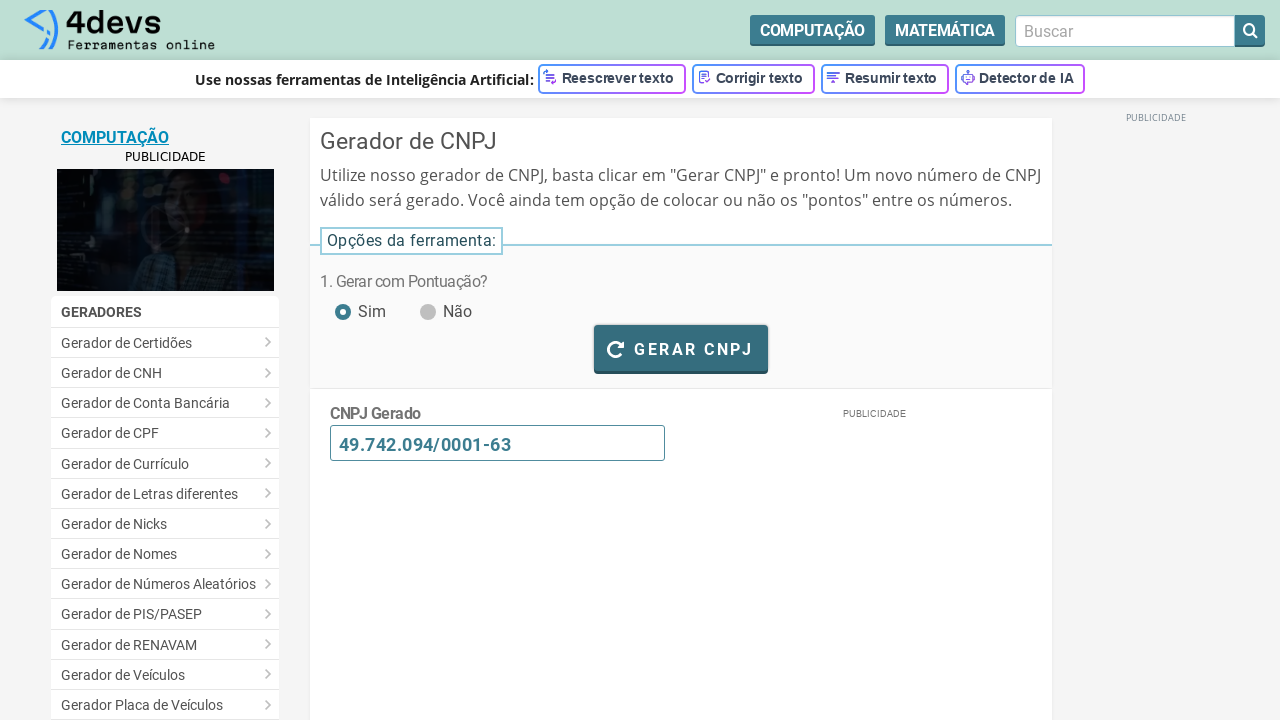

Waited 3 seconds for CNPJ generation to complete
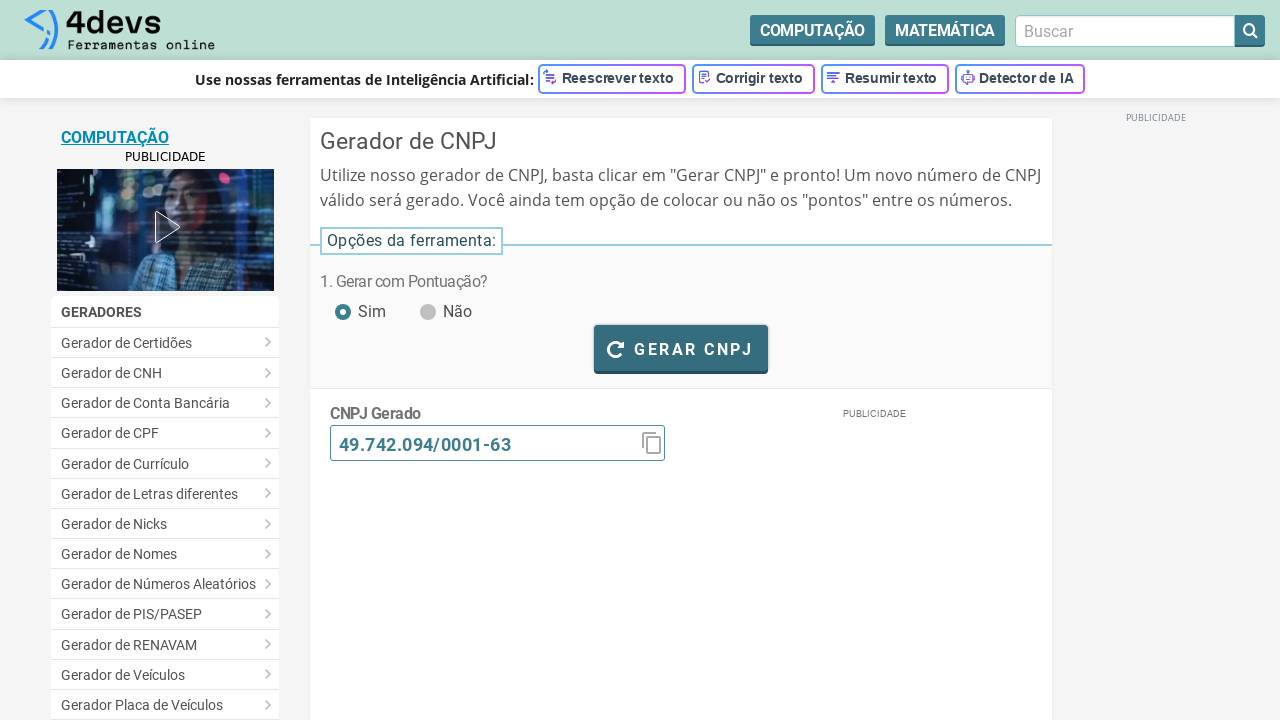

Verified CNPJ element is visible with generated content
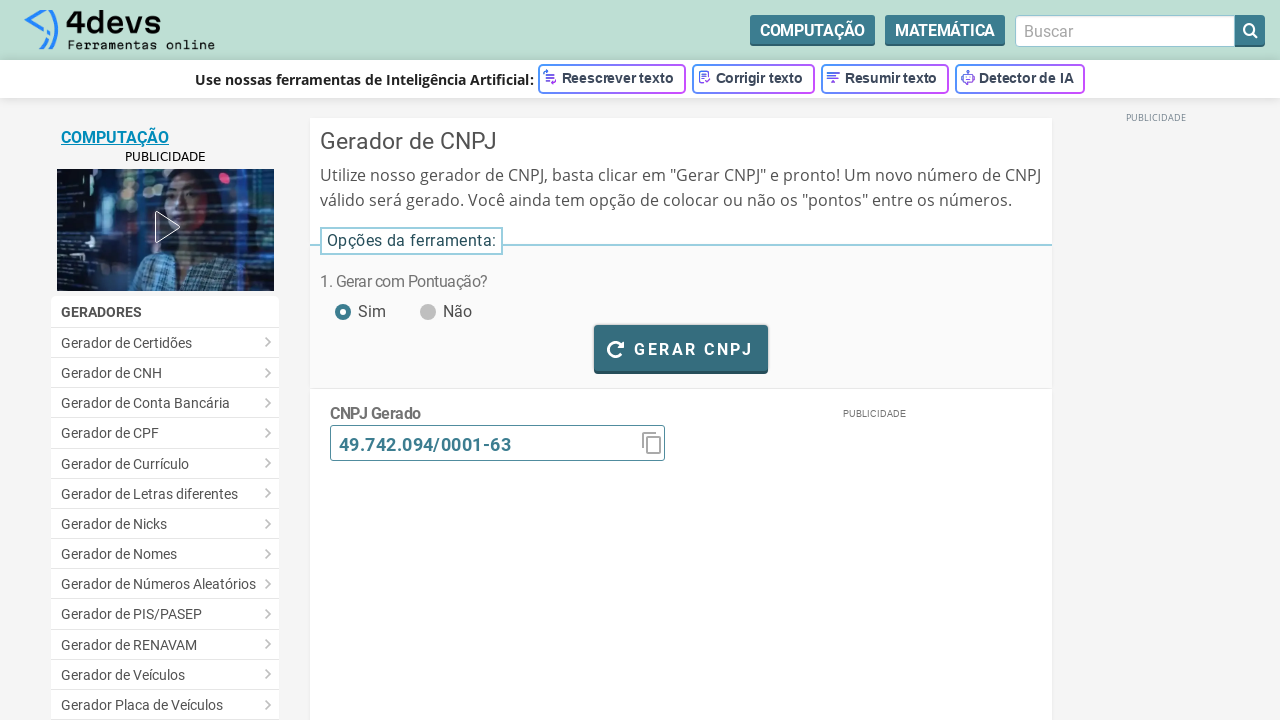

Verified CNPJ was generated: 49.742.094/0001-63
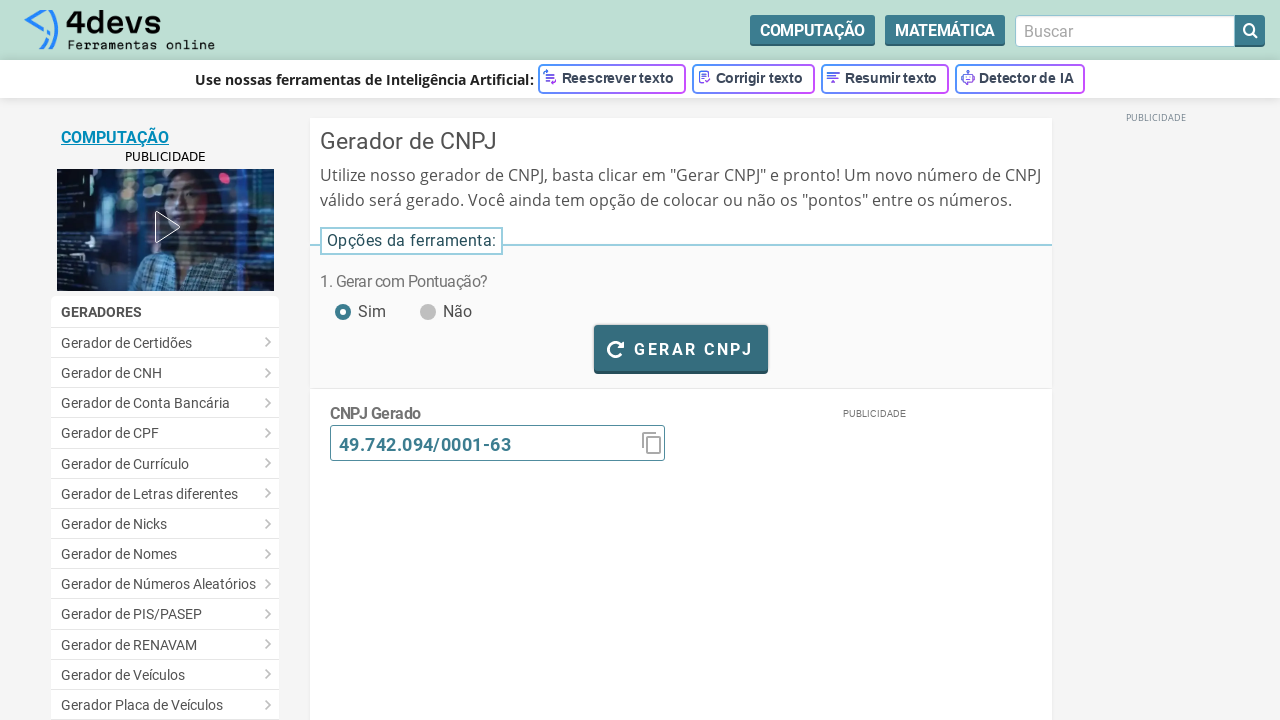

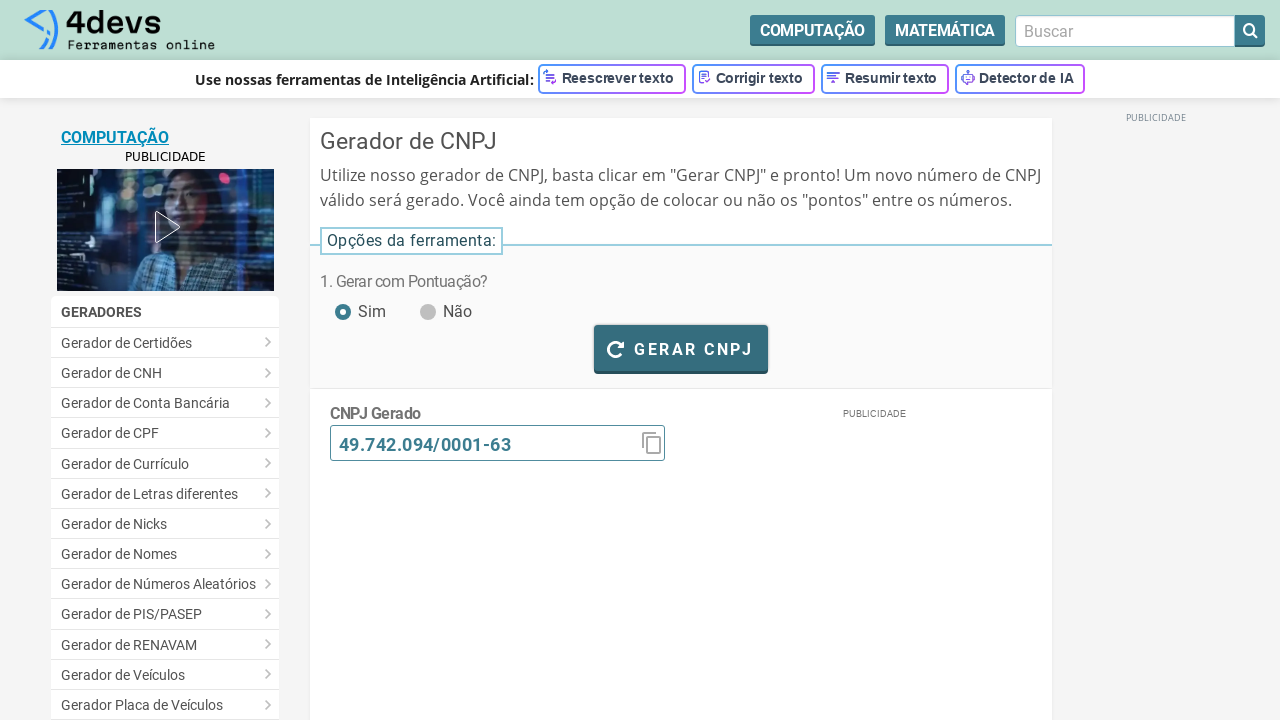